Waits for a price to reach $100, clicks a booking button, then solves a mathematical challenge and submits the answer

Starting URL: http://suninjuly.github.io/explicit_wait2.html

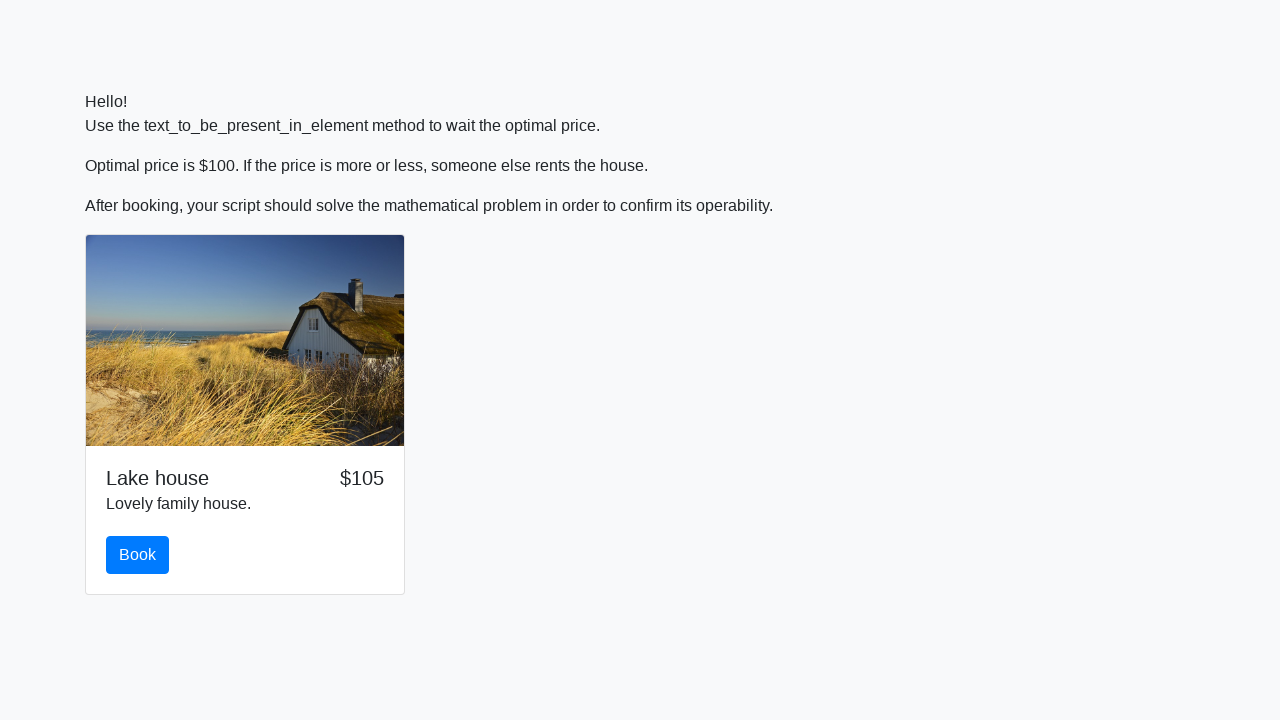

Waited for price to reach $100
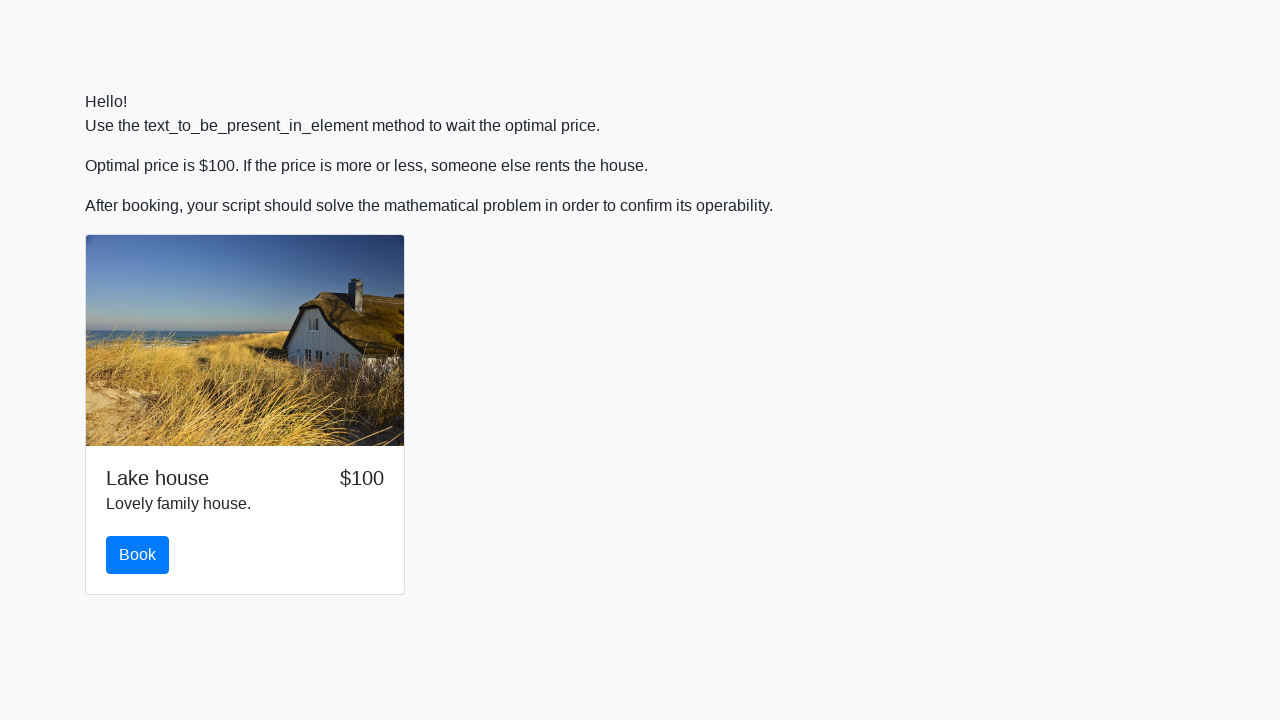

Clicked the Book button at (138, 555) on #book
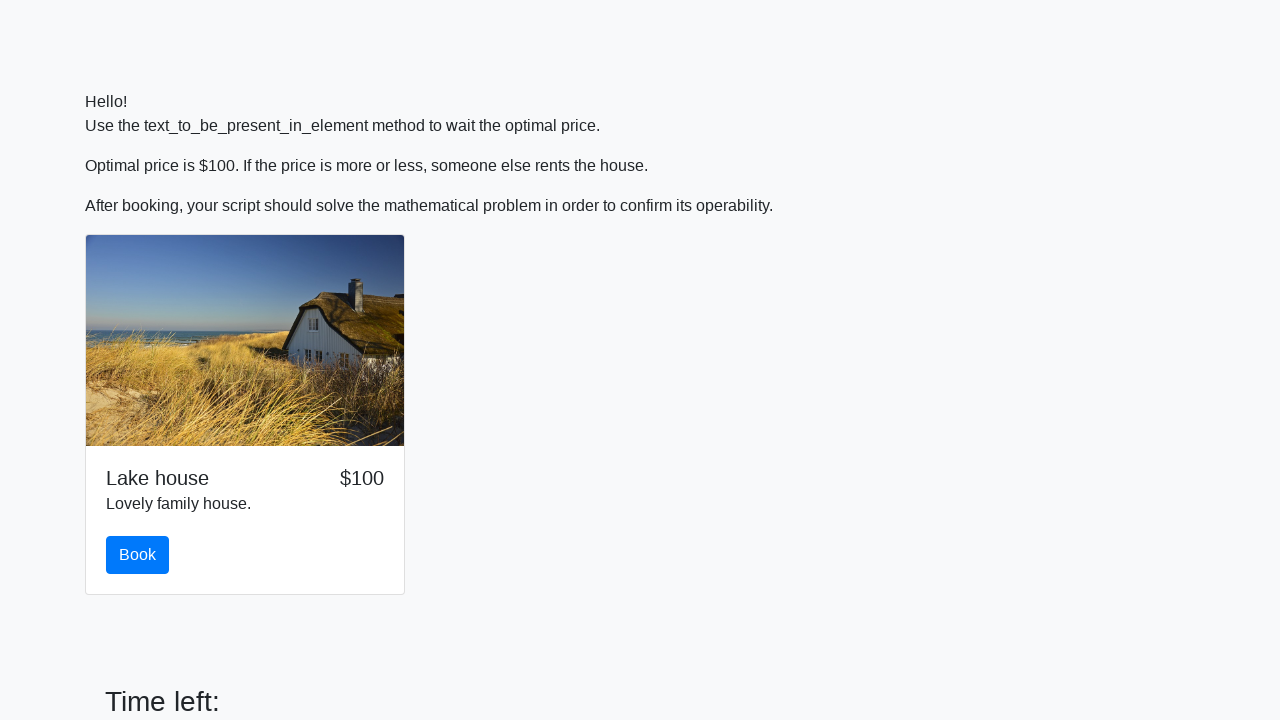

Retrieved x value from page: 628
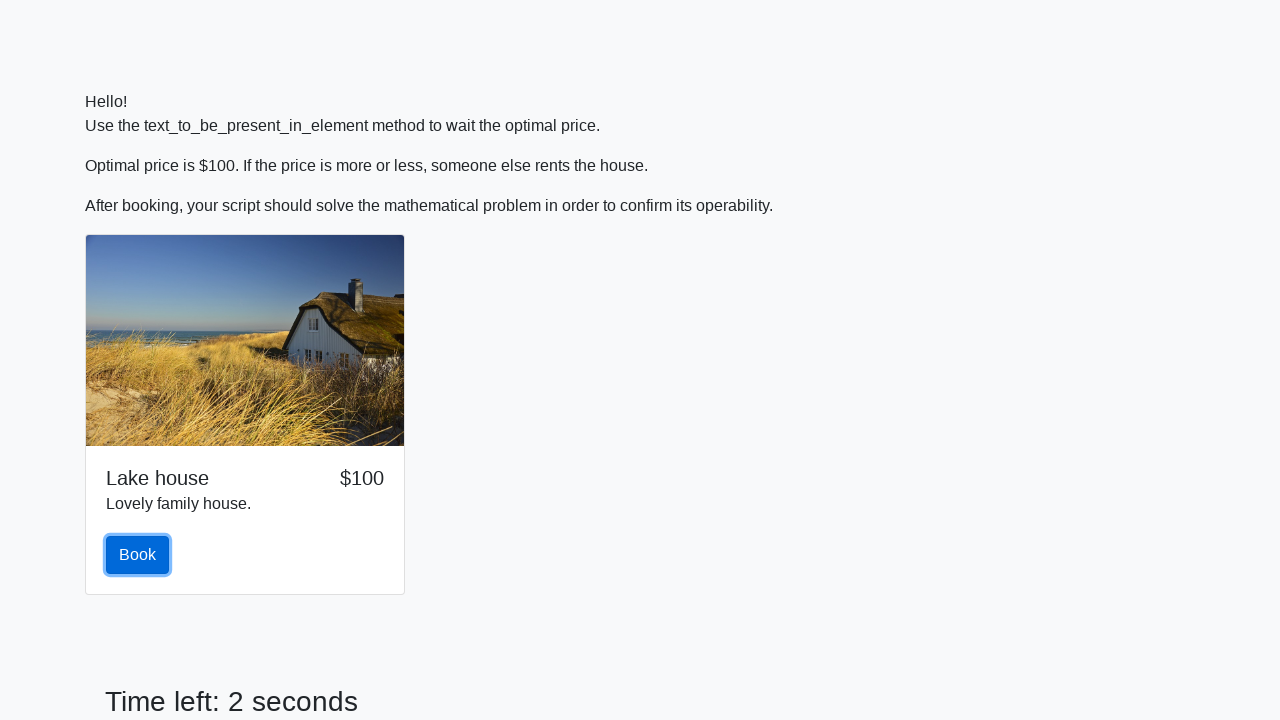

Calculated answer using formula: 1.3239024209037988
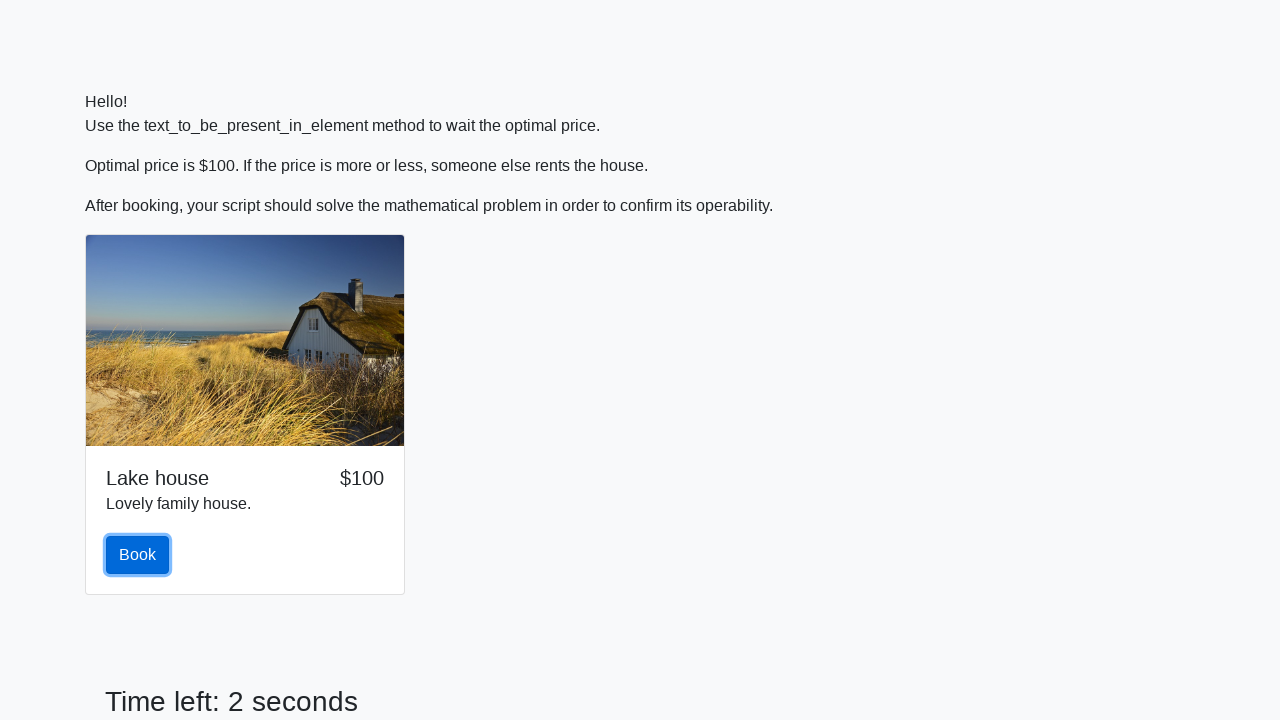

Filled answer field with calculated value: 1.3239024209037988 on #answer
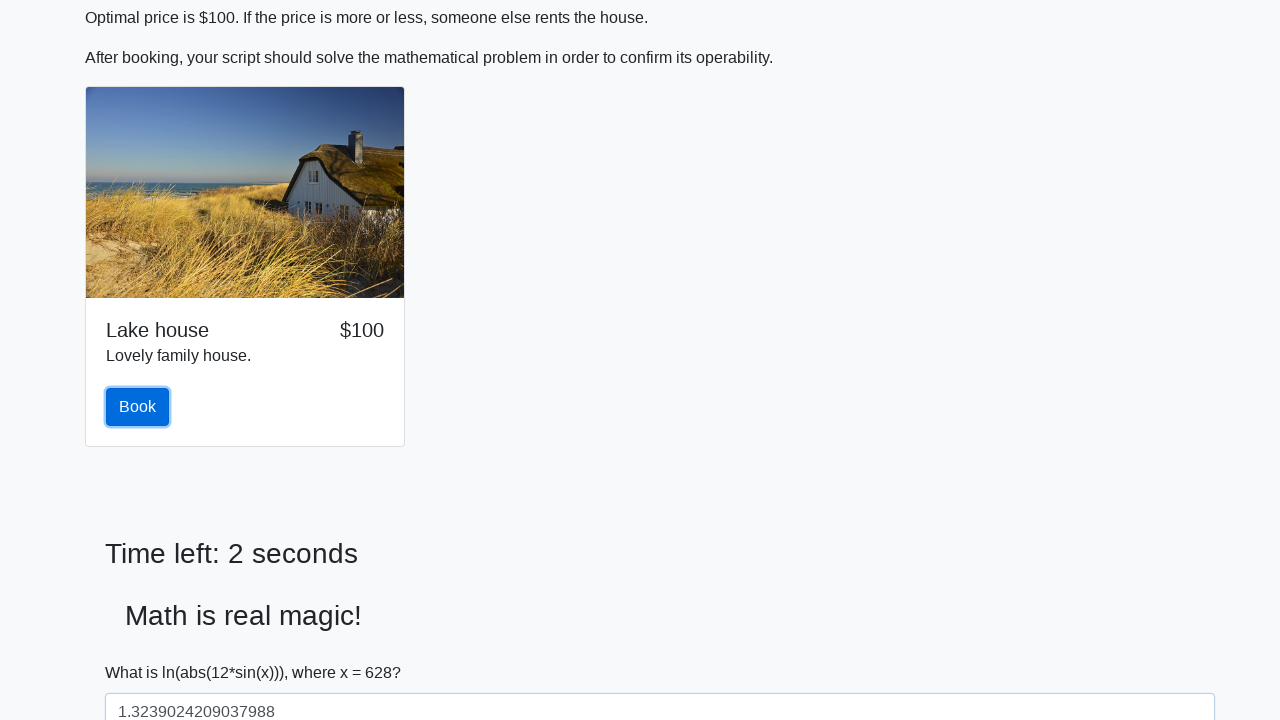

Clicked solve button to submit answer at (143, 651) on #solve
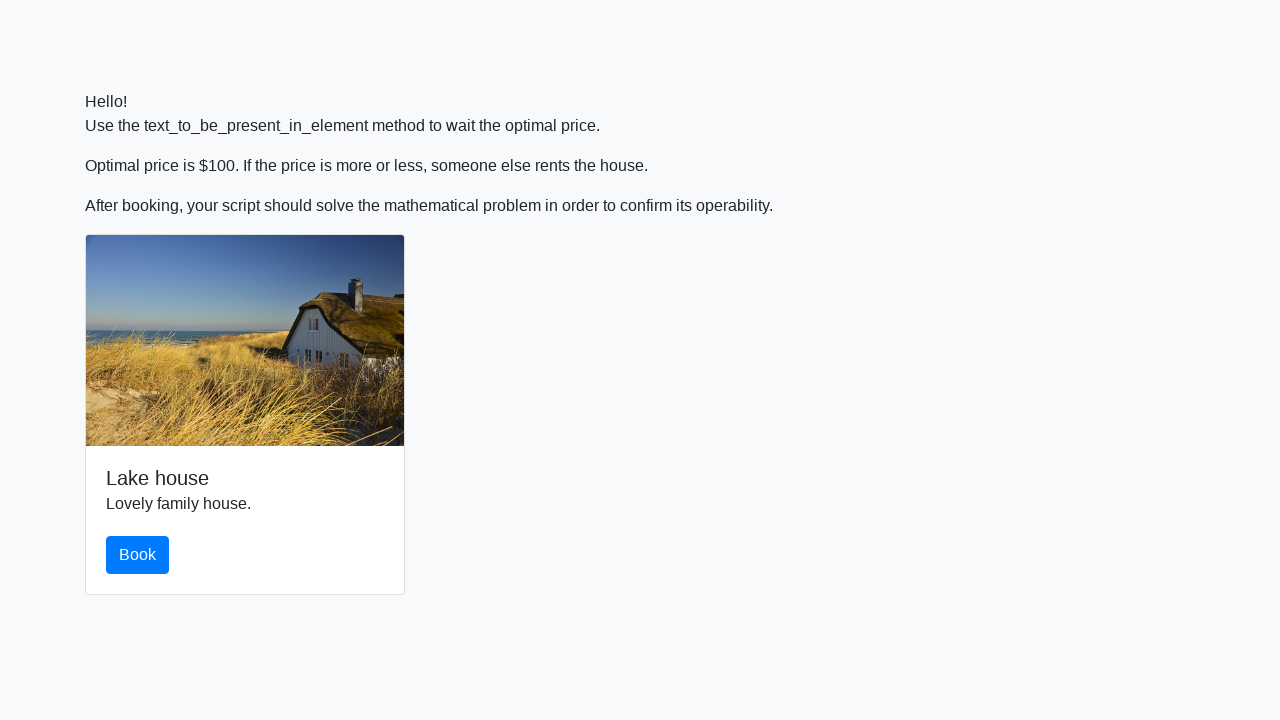

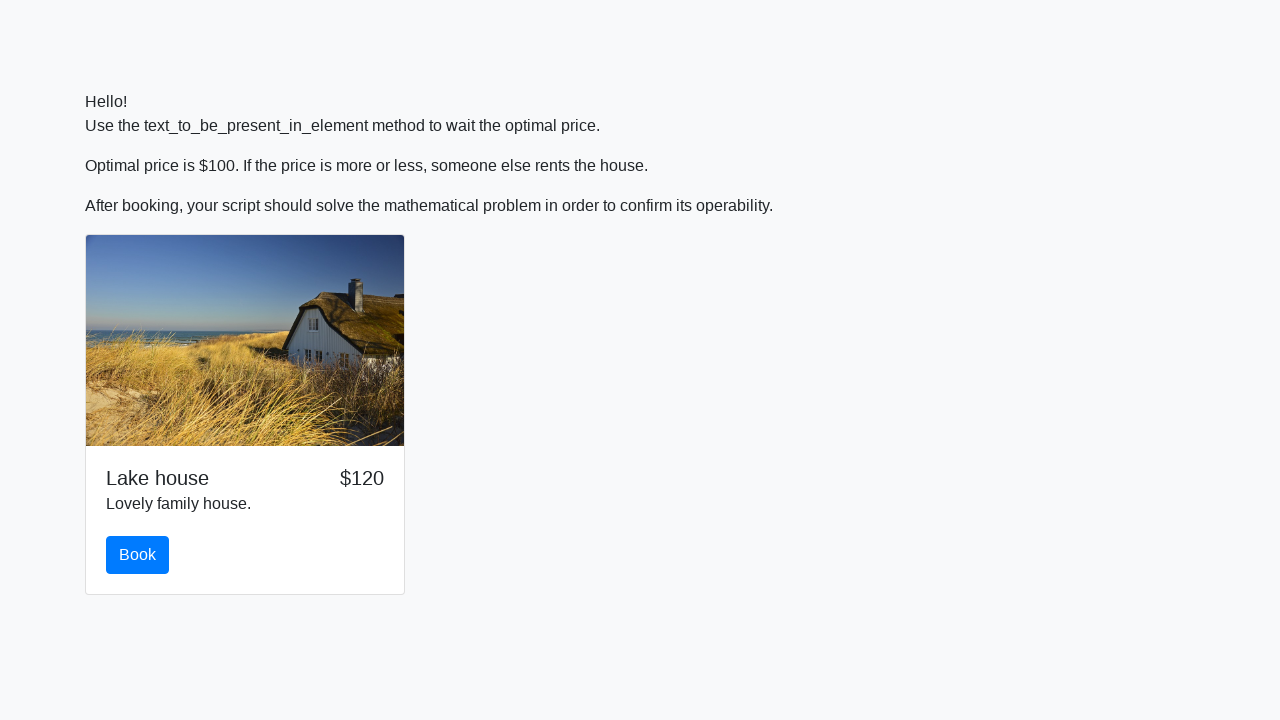